Clicks the Checkboxes link and verifies navigation to the correct page

Starting URL: https://the-internet.herokuapp.com/

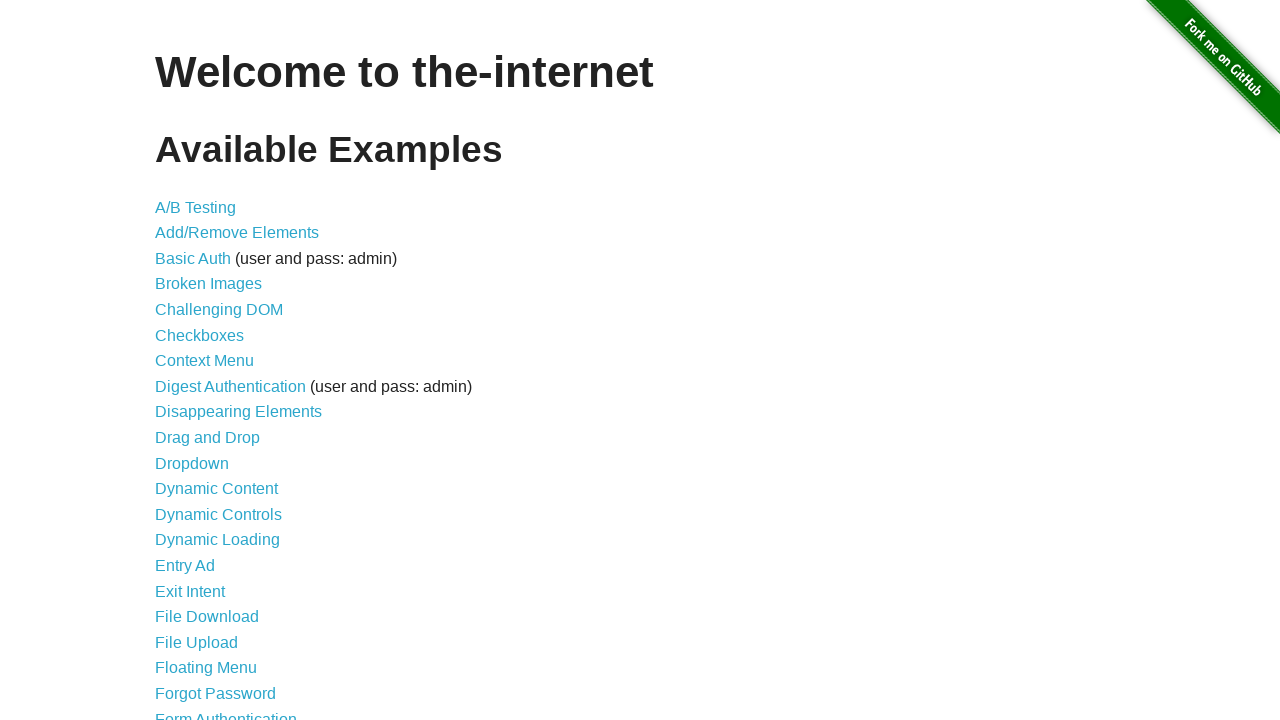

Clicked the Checkboxes link at (200, 335) on internal:role=link[name="Checkboxes"i]
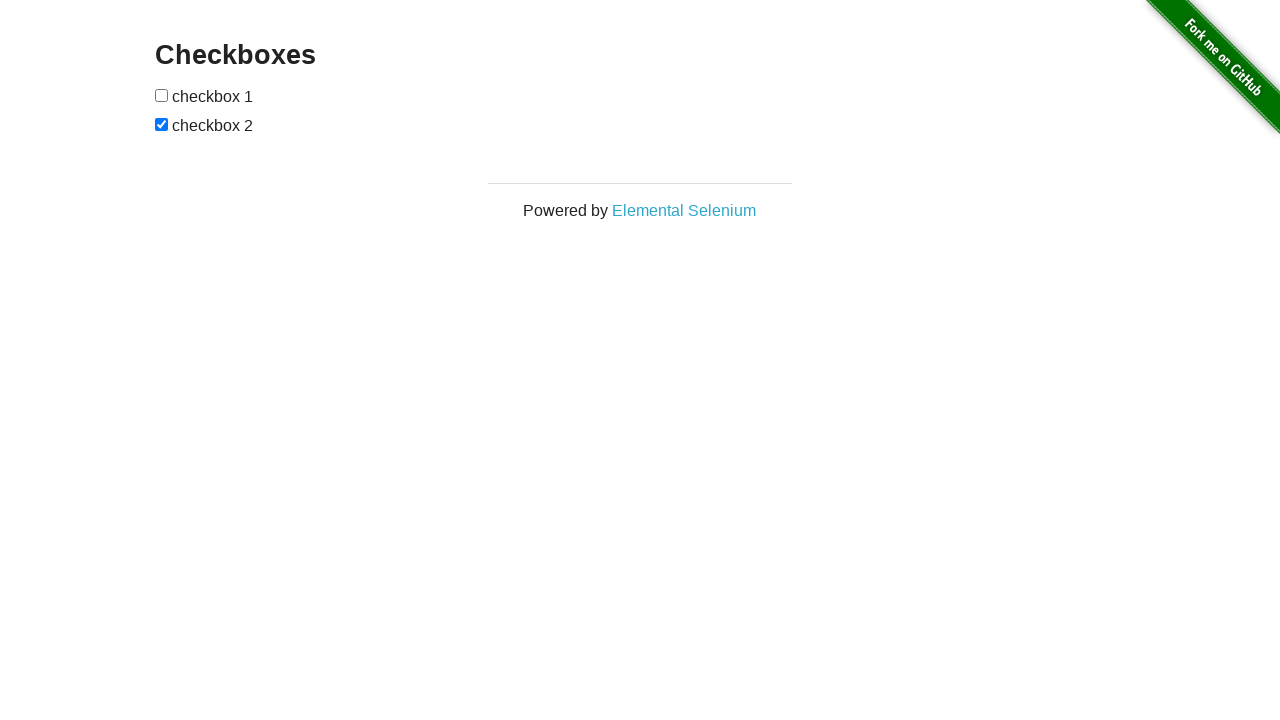

Navigated to the Checkboxes page (URL verified)
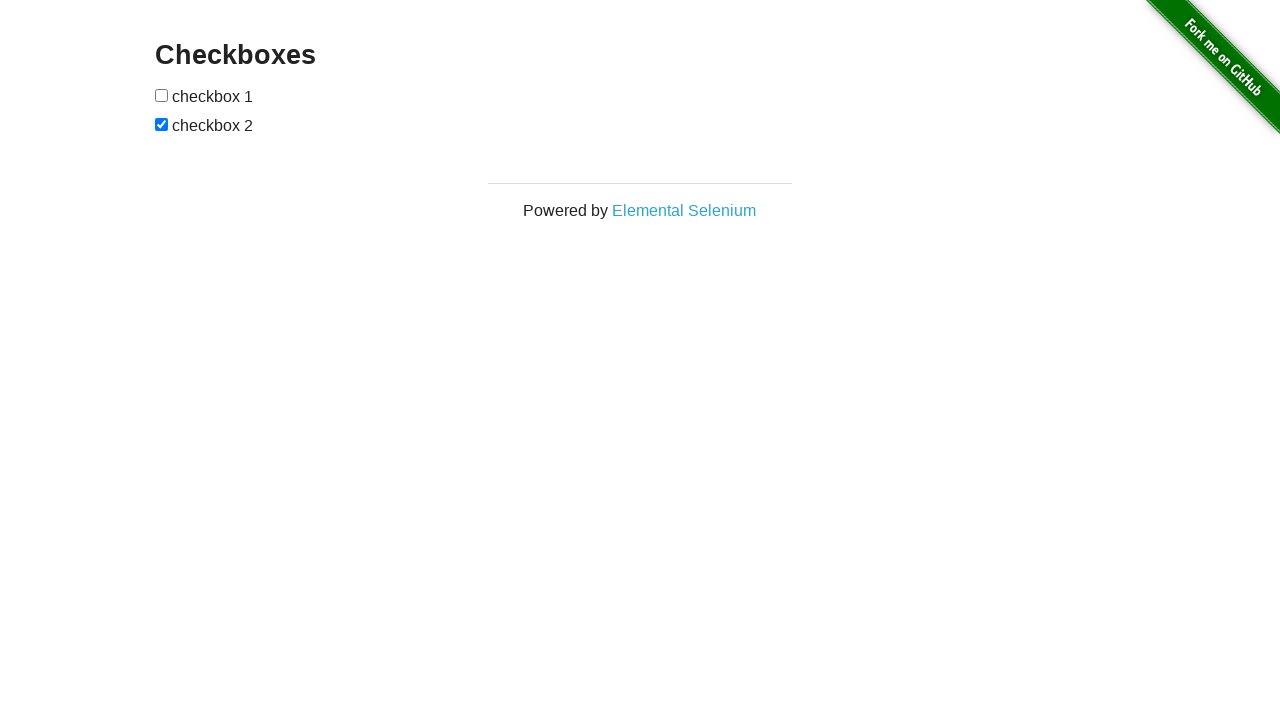

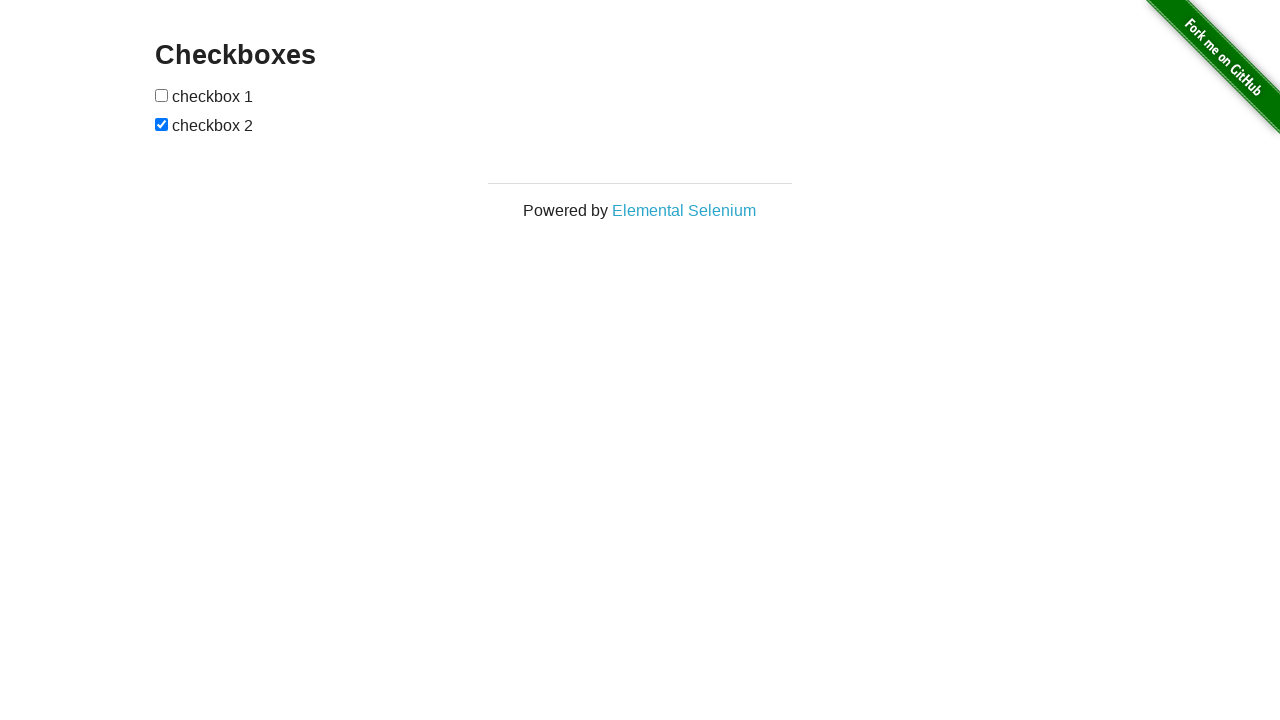